Tests login form validation by attempting to login with invalid credentials and verifying the error message is displayed correctly

Starting URL: http://the-internet.herokuapp.com/login

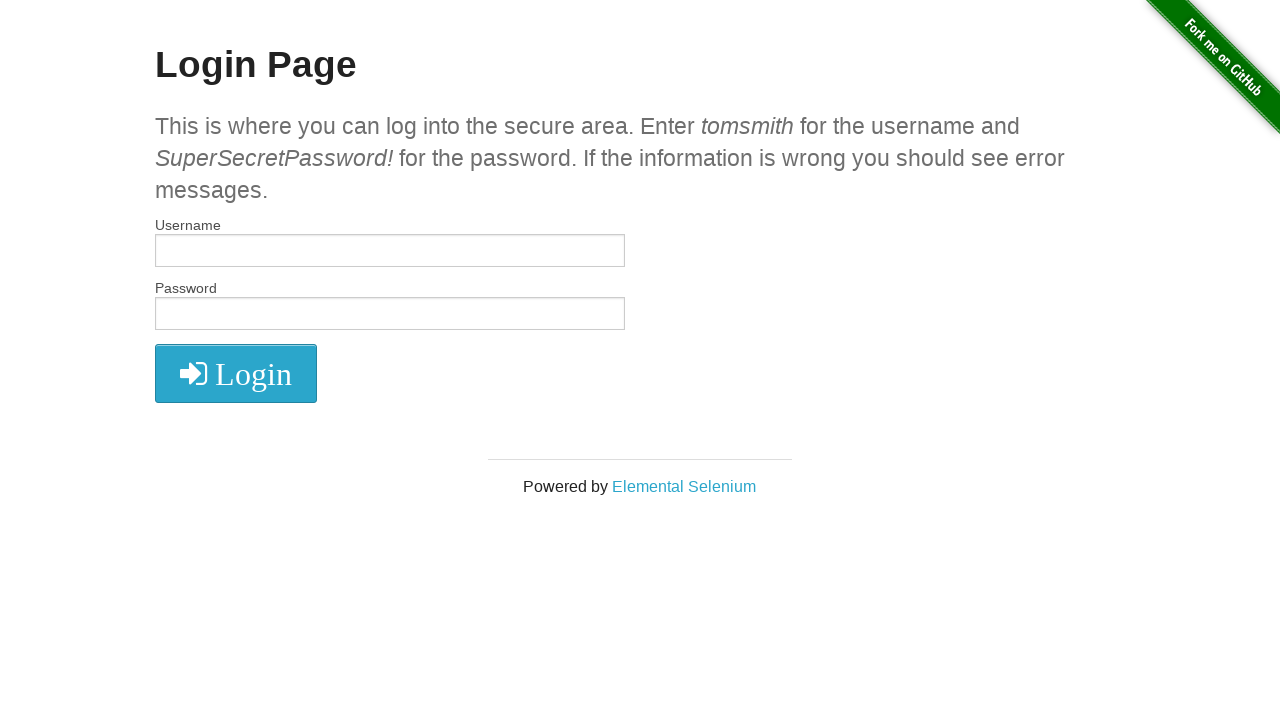

Cleared username field on #username
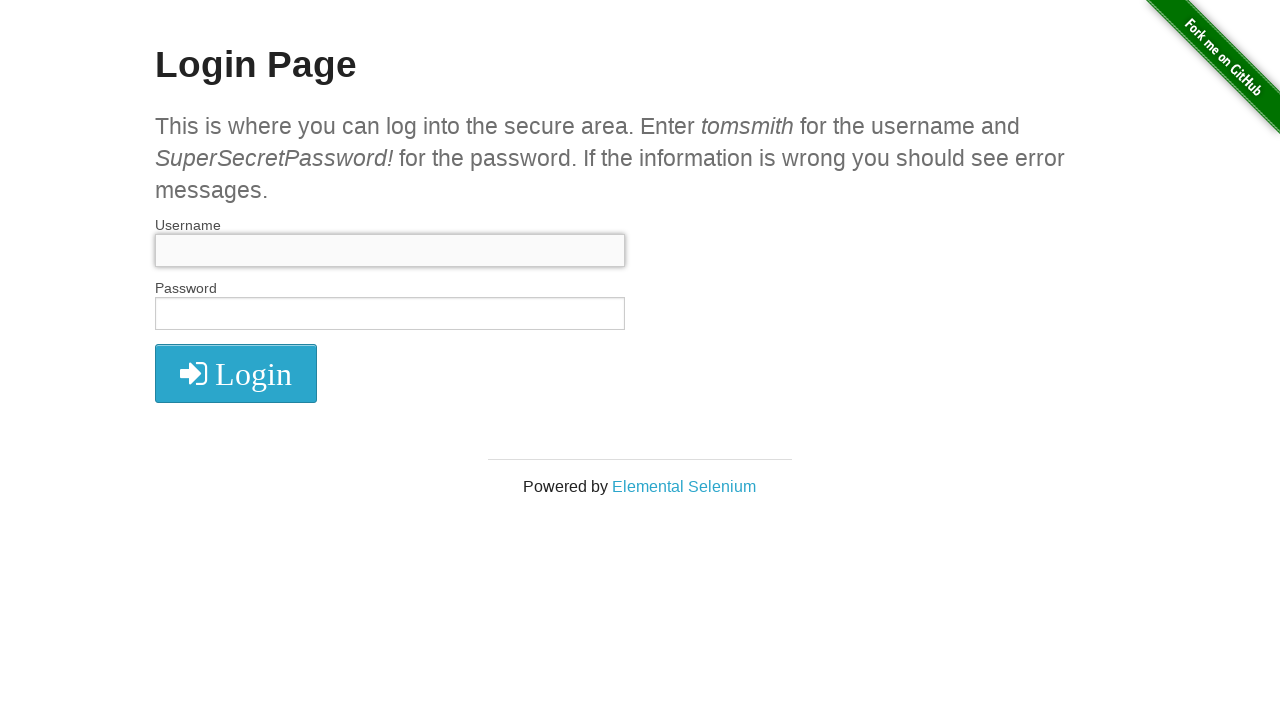

Filled username field with invalid username 'august' on #username
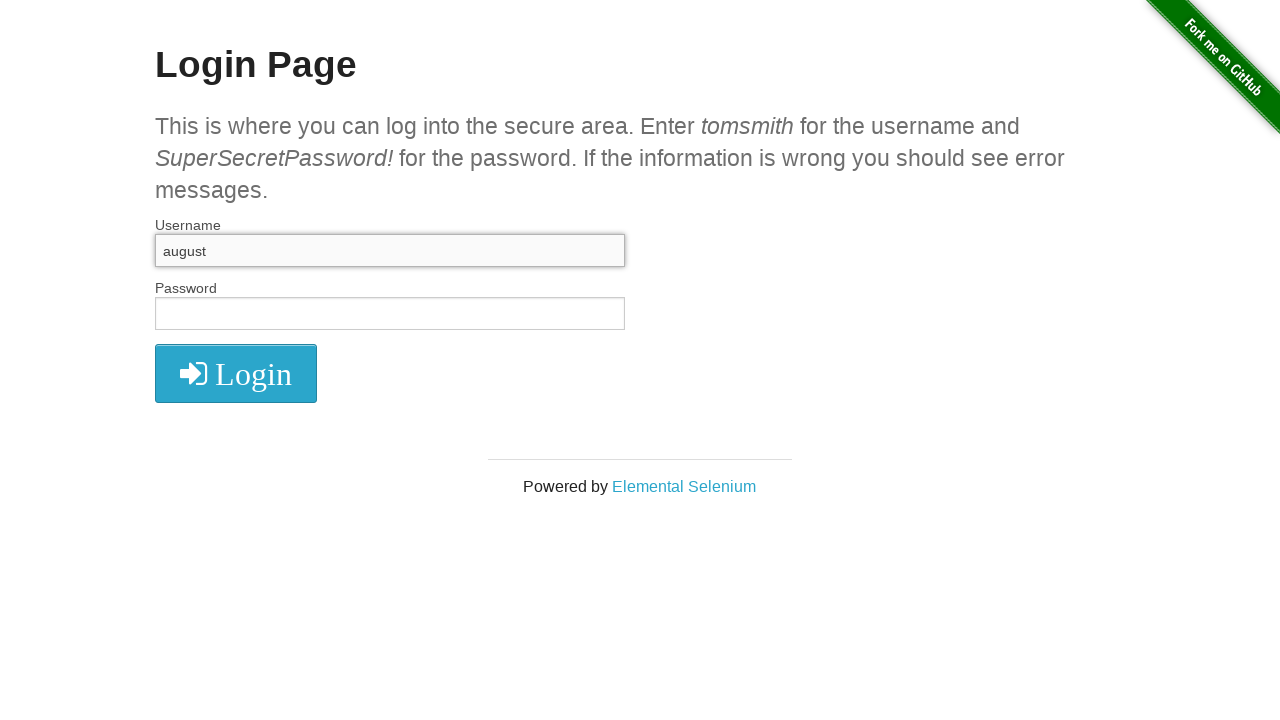

Cleared password field on #password
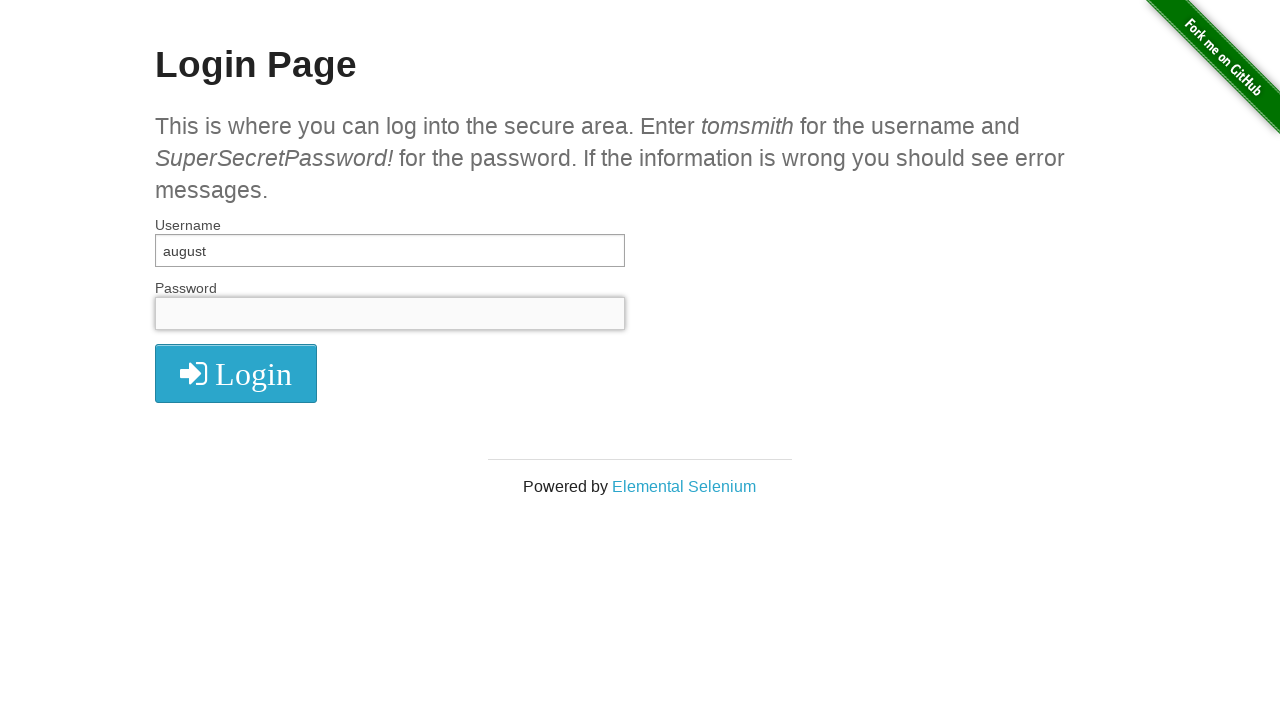

Filled password field with invalid password '123456' on #password
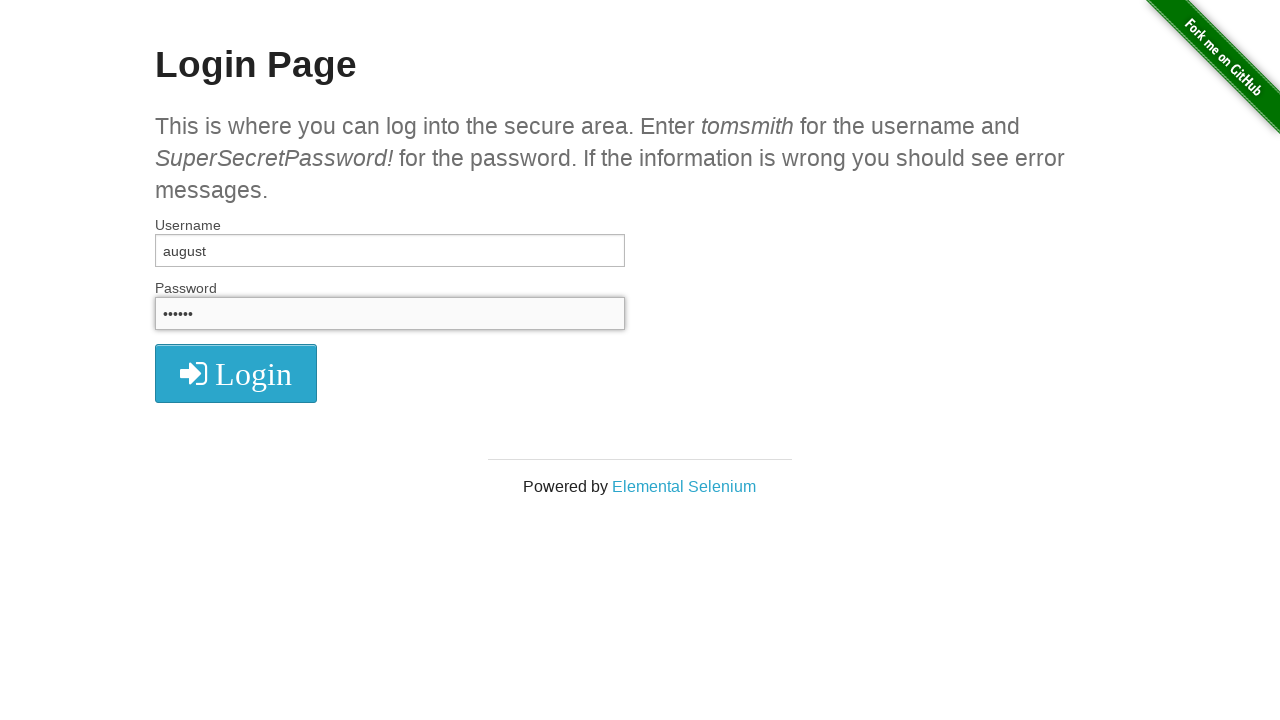

Clicked login button at (236, 373) on .radius
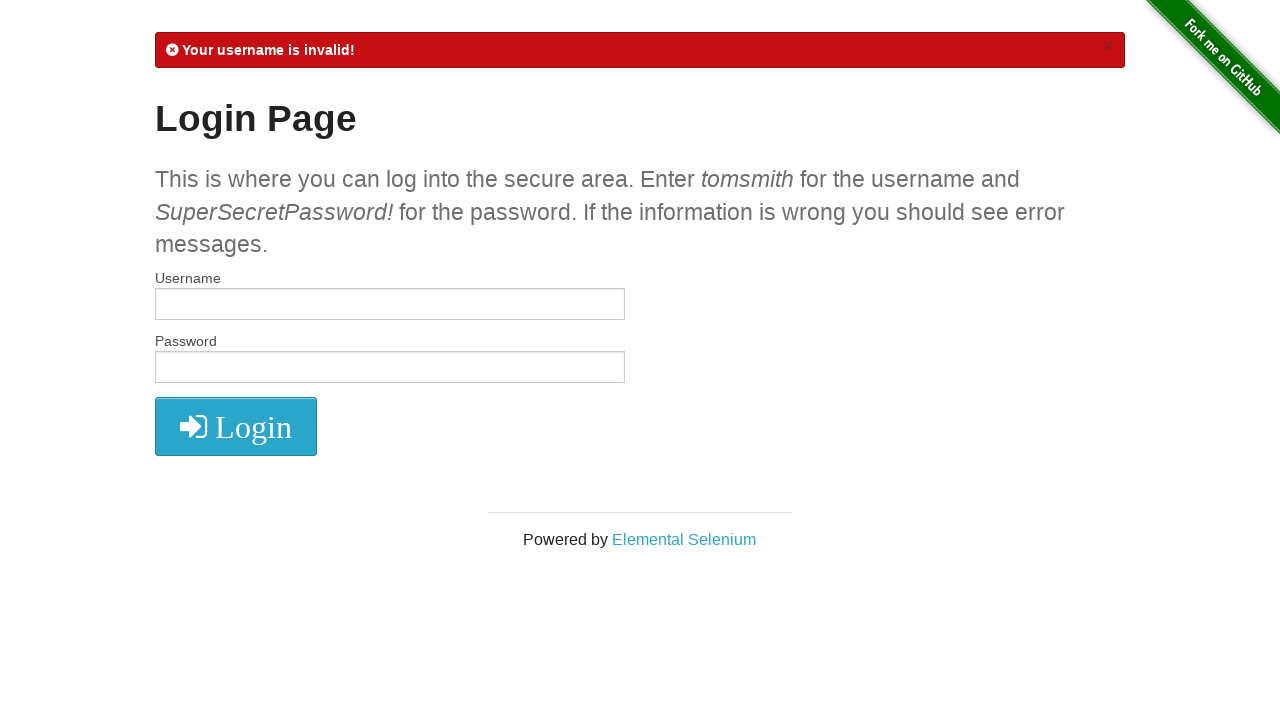

Waited for error message to appear
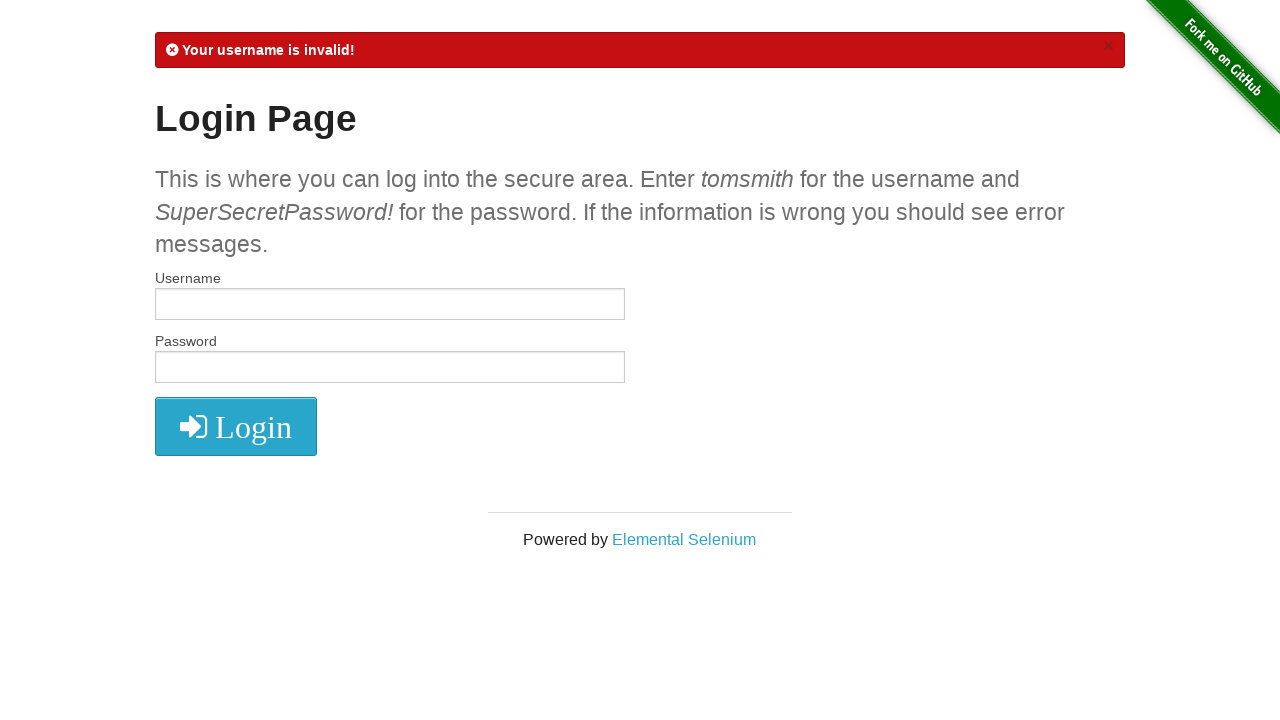

Verified error message 'Your username is invalid!' is displayed
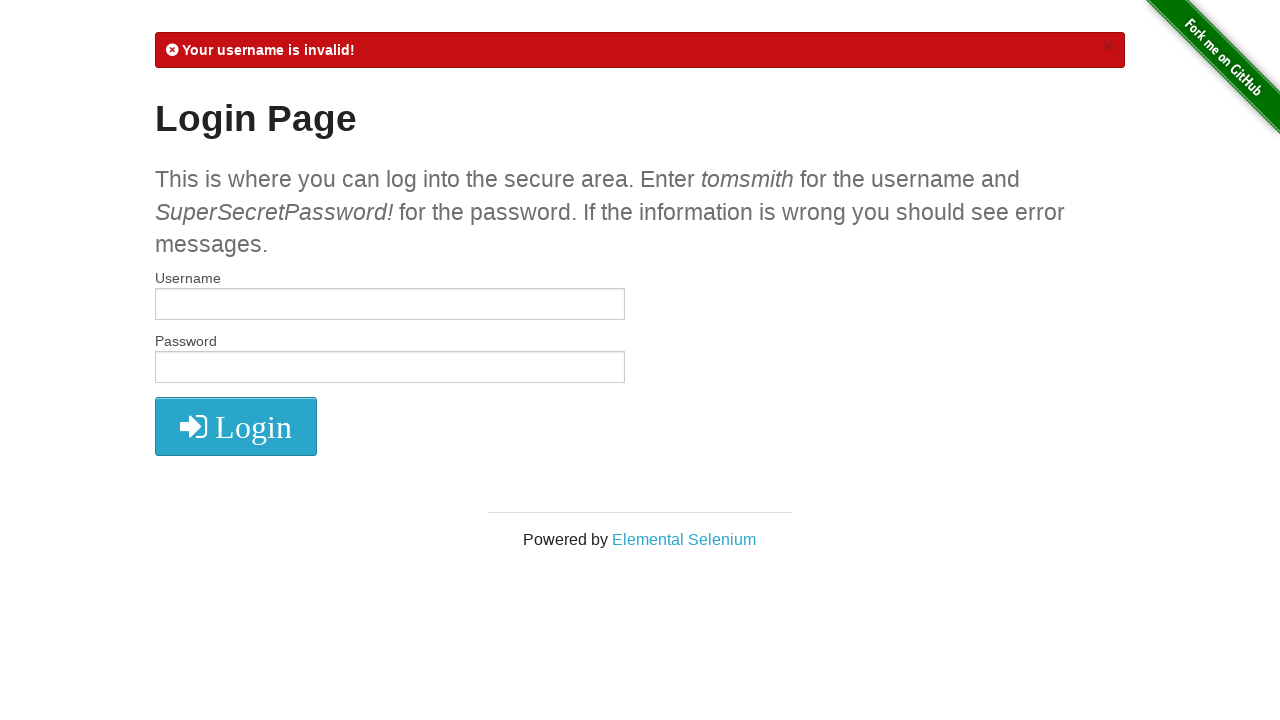

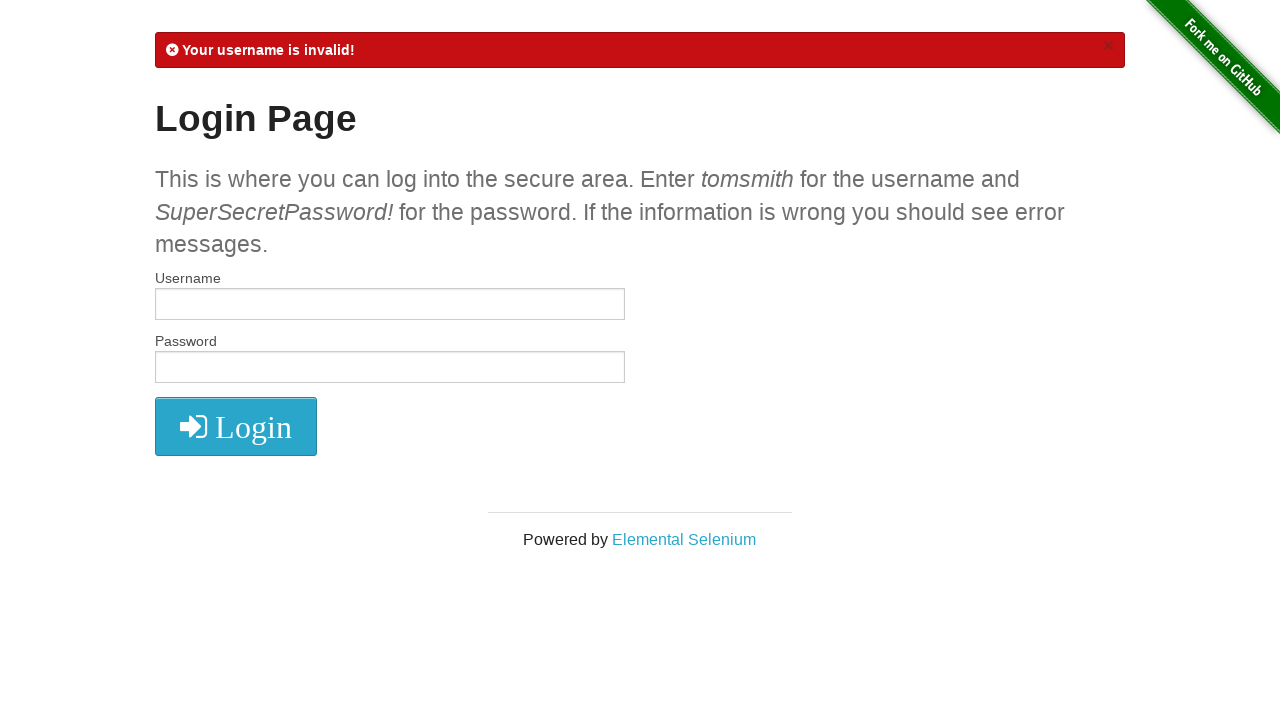